Tests that the complete all checkbox updates state when individual items are completed or cleared

Starting URL: https://demo.playwright.dev/todomvc

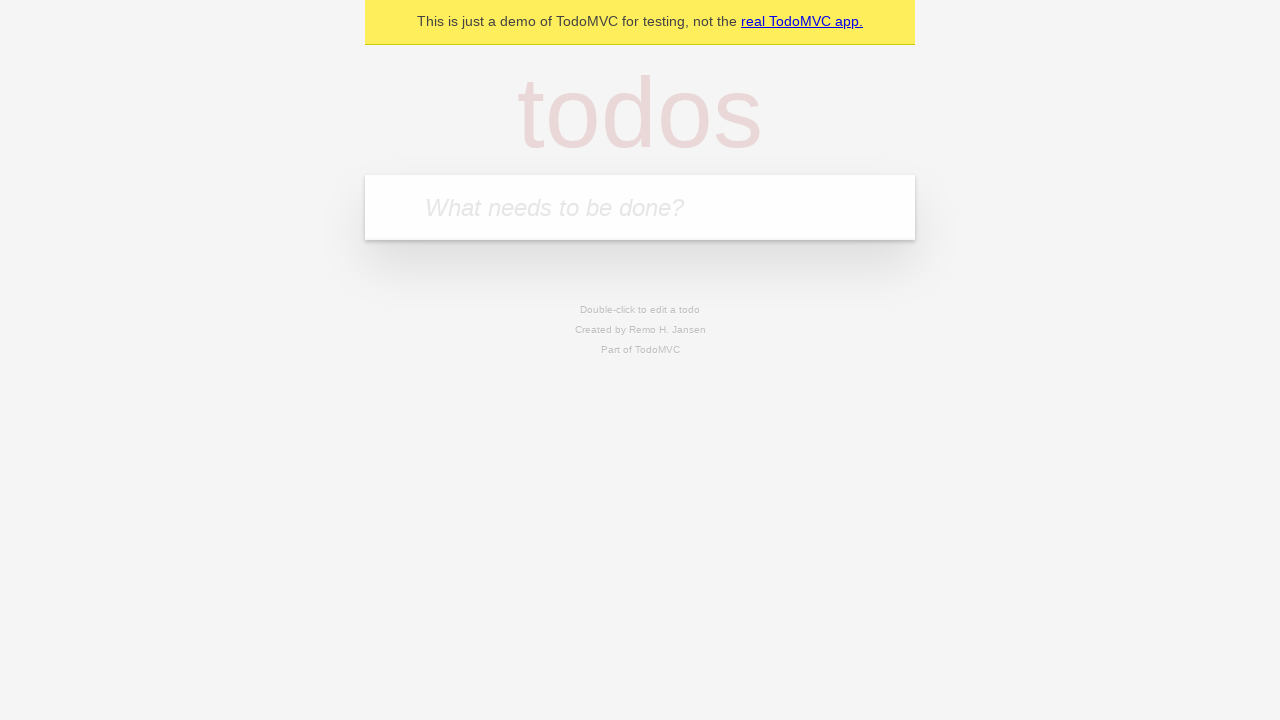

Located the 'What needs to be done?' input field
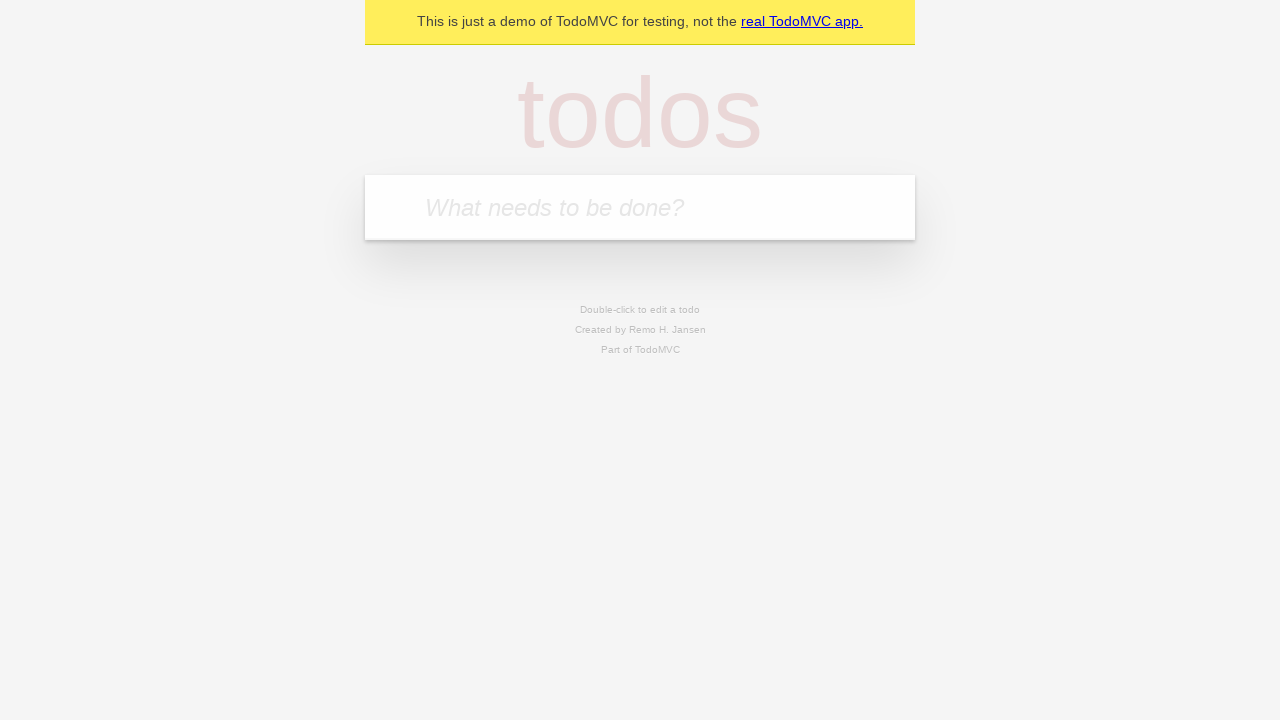

Filled input with 'buy some cheese' on internal:attr=[placeholder="What needs to be done?"i]
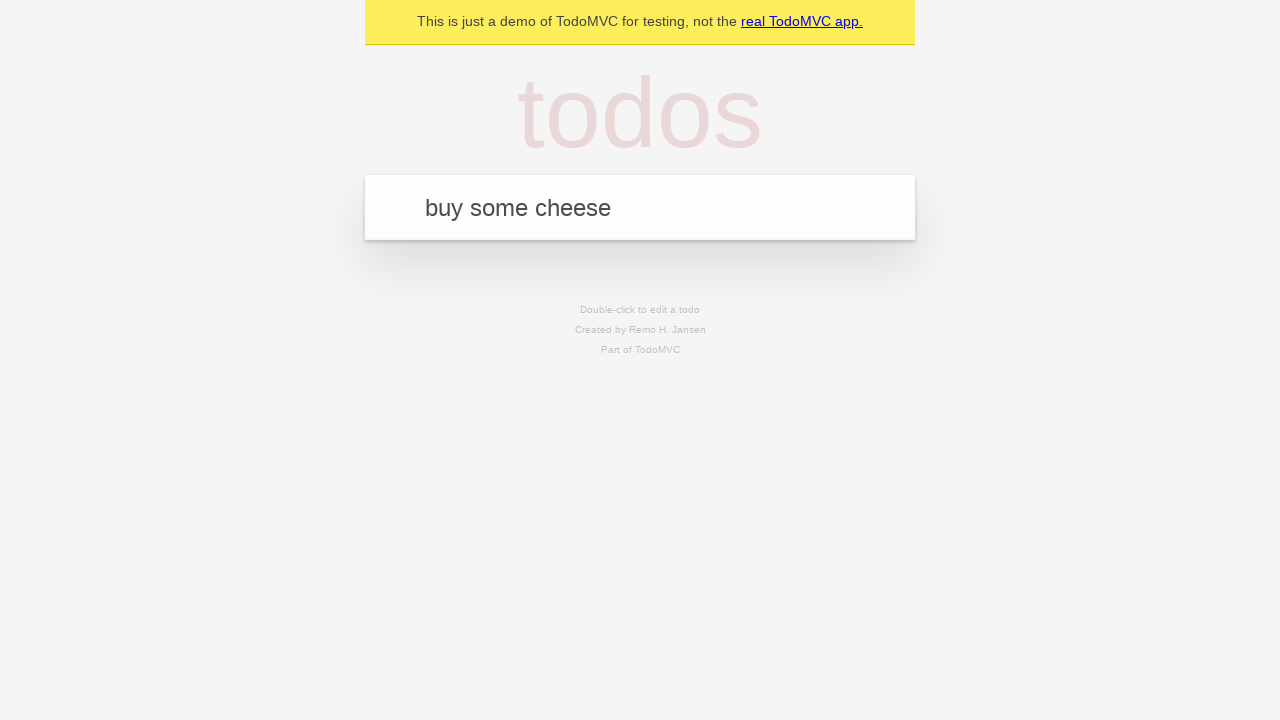

Pressed Enter to create first todo item on internal:attr=[placeholder="What needs to be done?"i]
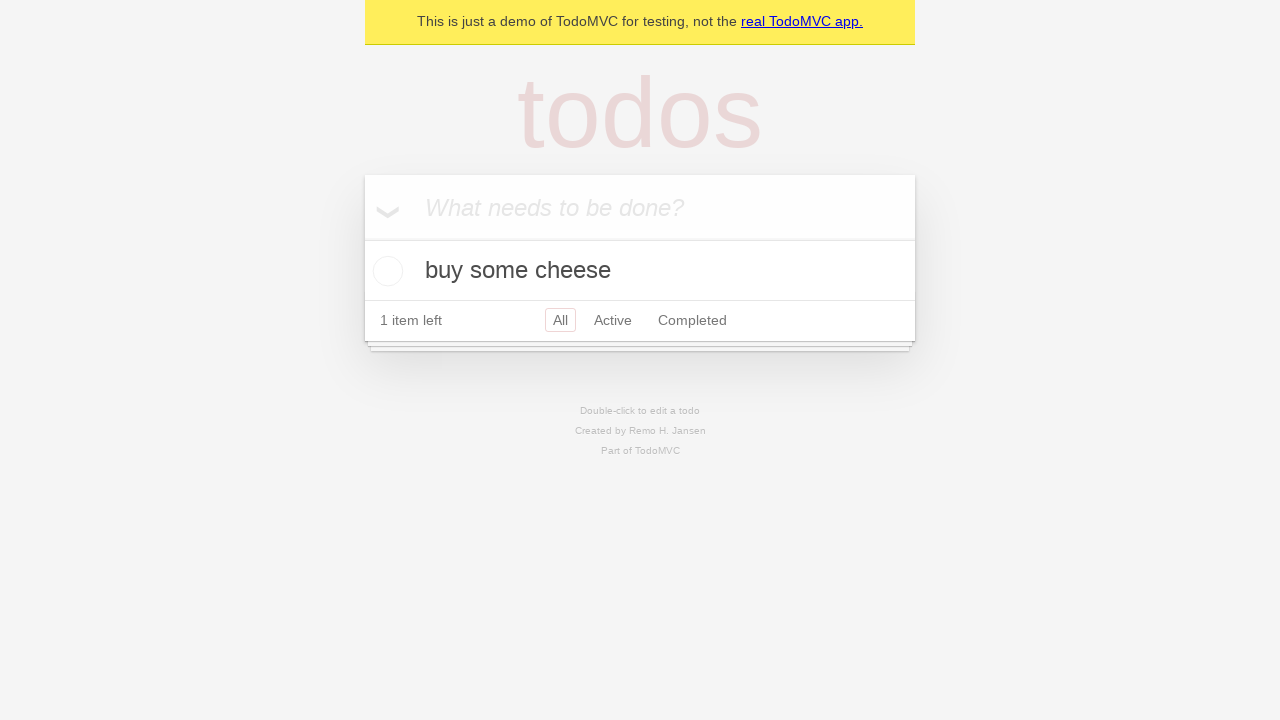

Filled input with 'feed the cat' on internal:attr=[placeholder="What needs to be done?"i]
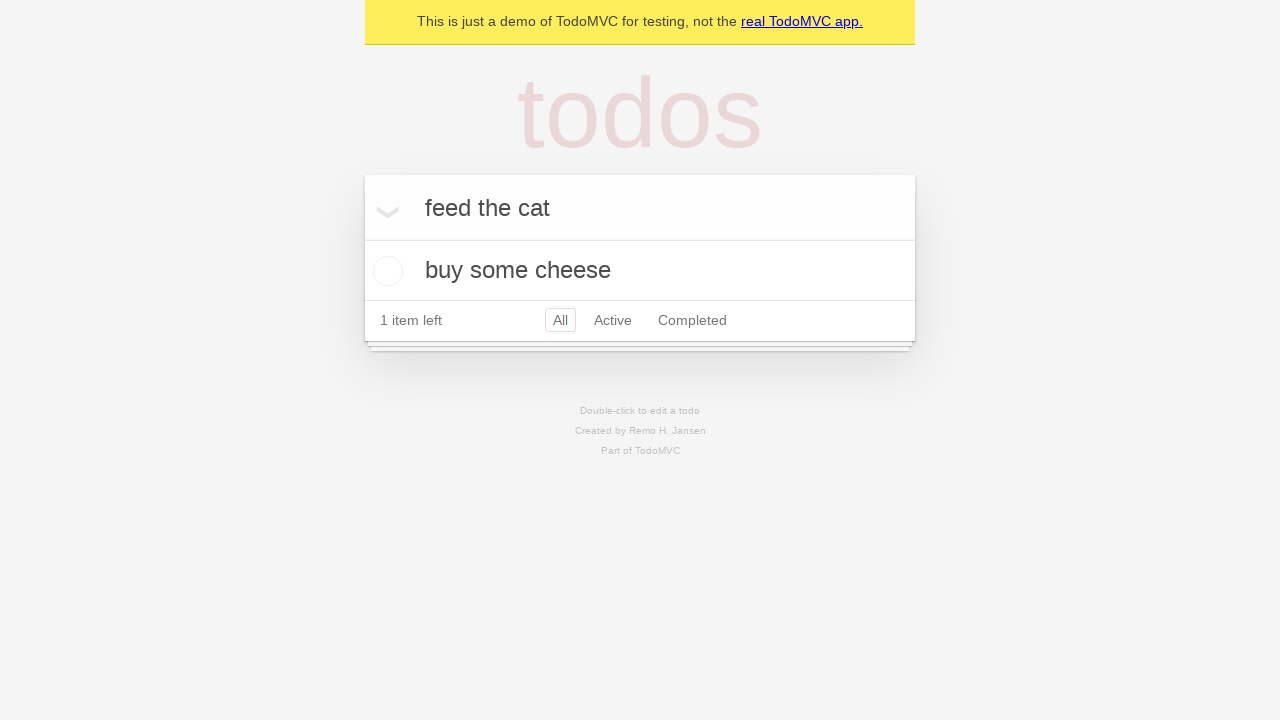

Pressed Enter to create second todo item on internal:attr=[placeholder="What needs to be done?"i]
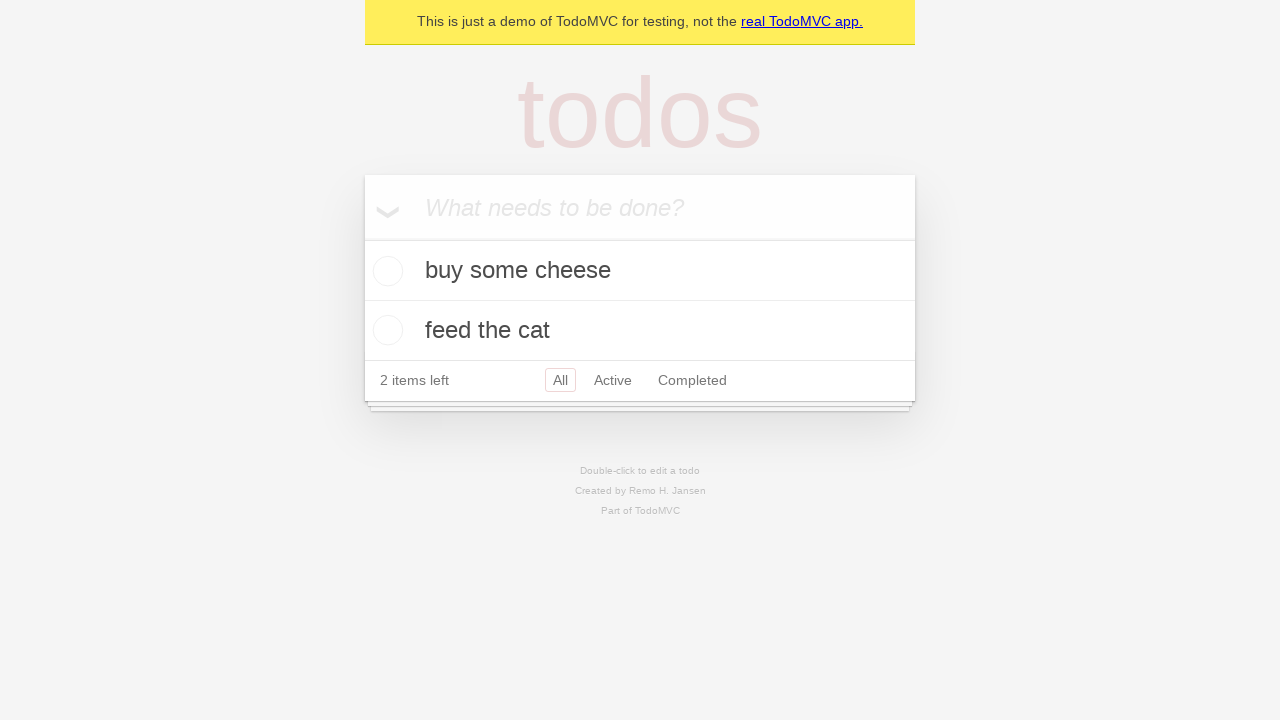

Filled input with 'book a doctors appointment' on internal:attr=[placeholder="What needs to be done?"i]
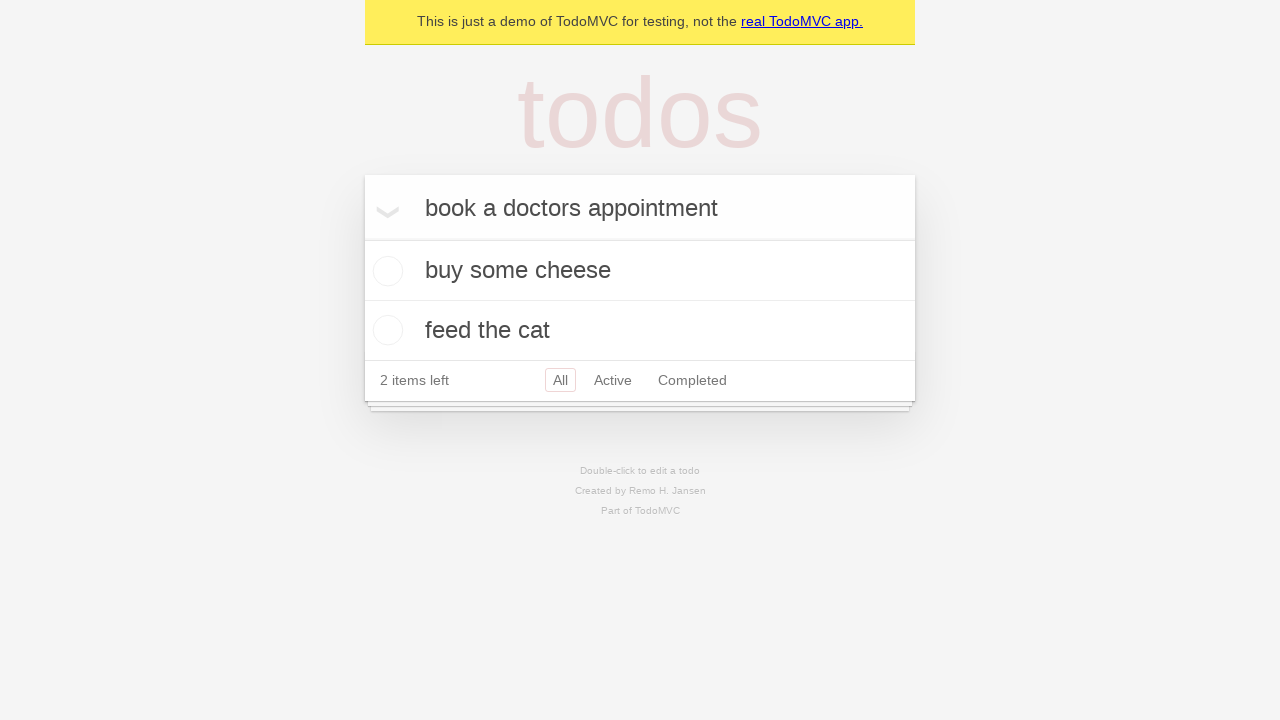

Pressed Enter to create third todo item on internal:attr=[placeholder="What needs to be done?"i]
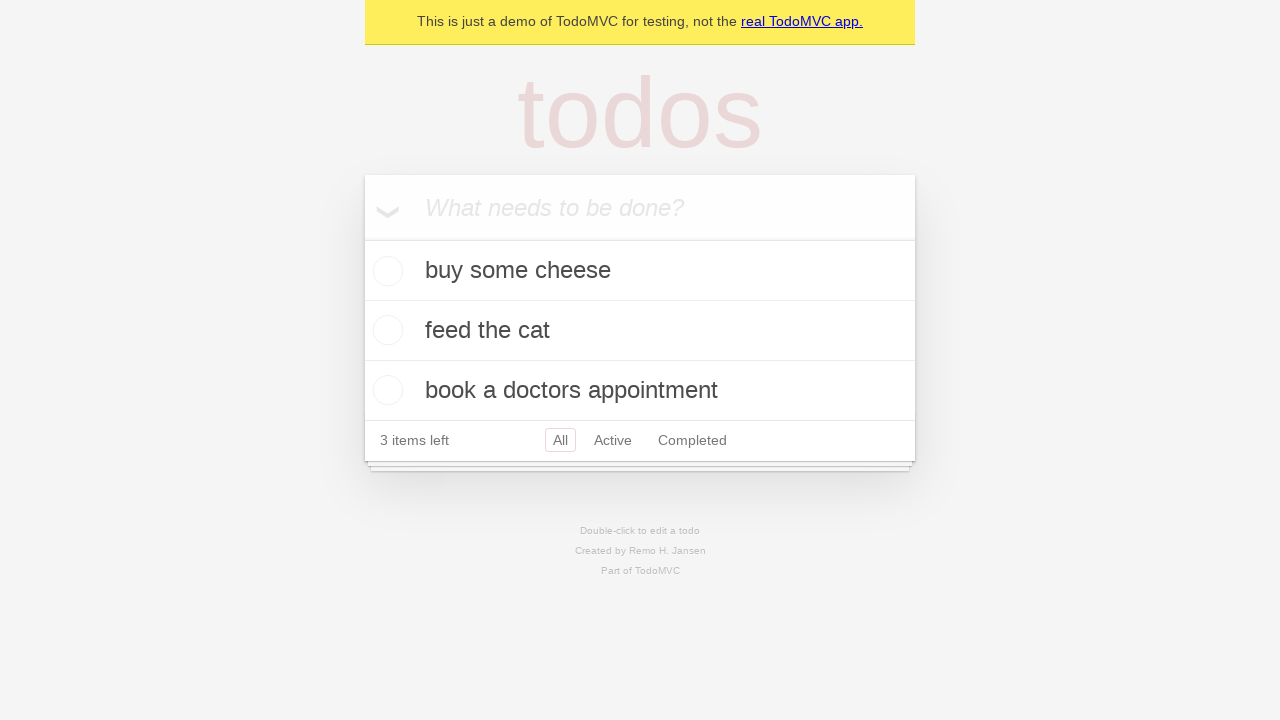

Located the 'Mark all as complete' toggle checkbox
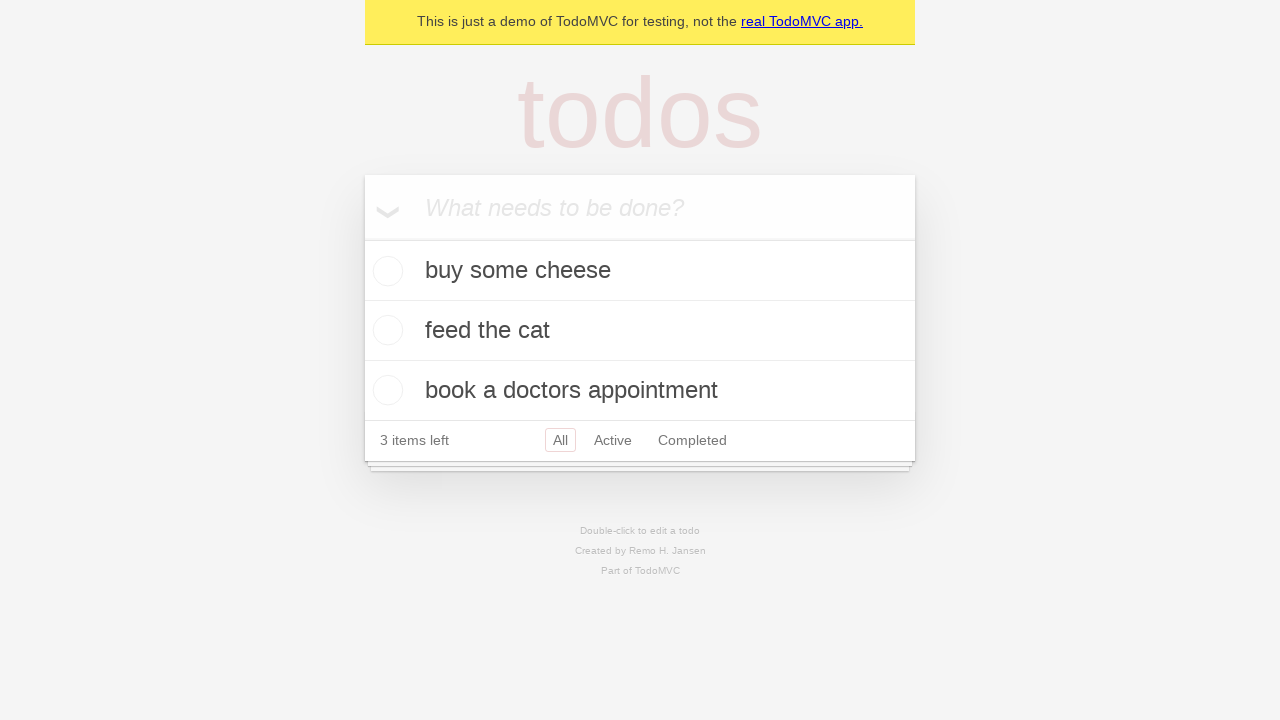

Checked the 'Mark all as complete' toggle to complete all todos at (362, 238) on internal:label="Mark all as complete"i
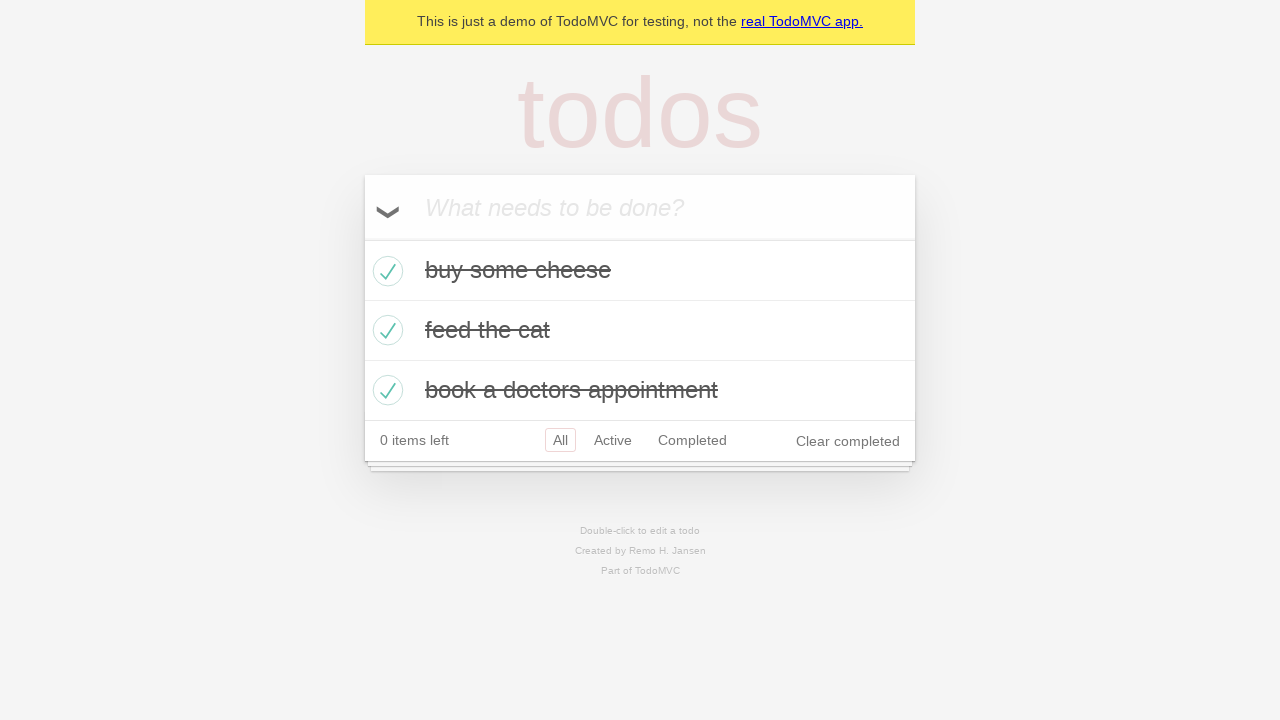

Located the first todo item
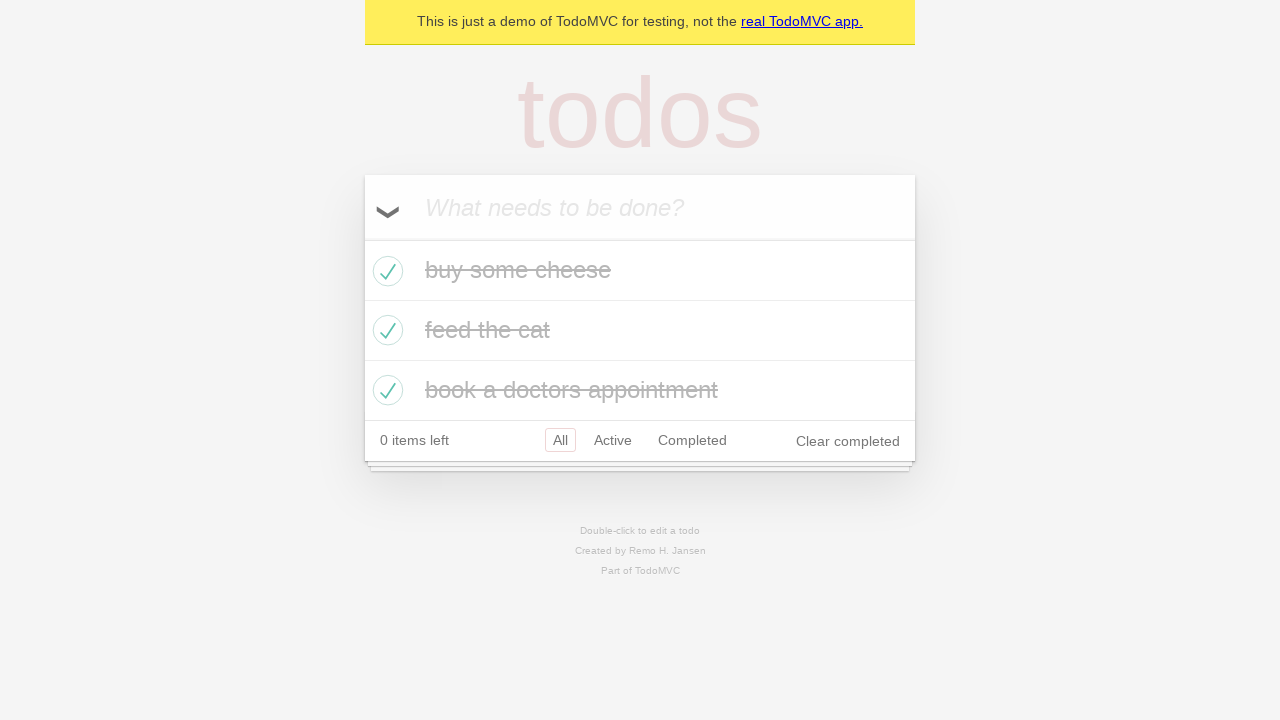

Unchecked the first todo item checkbox at (385, 271) on internal:testid=[data-testid="todo-item"s] >> nth=0 >> internal:role=checkbox
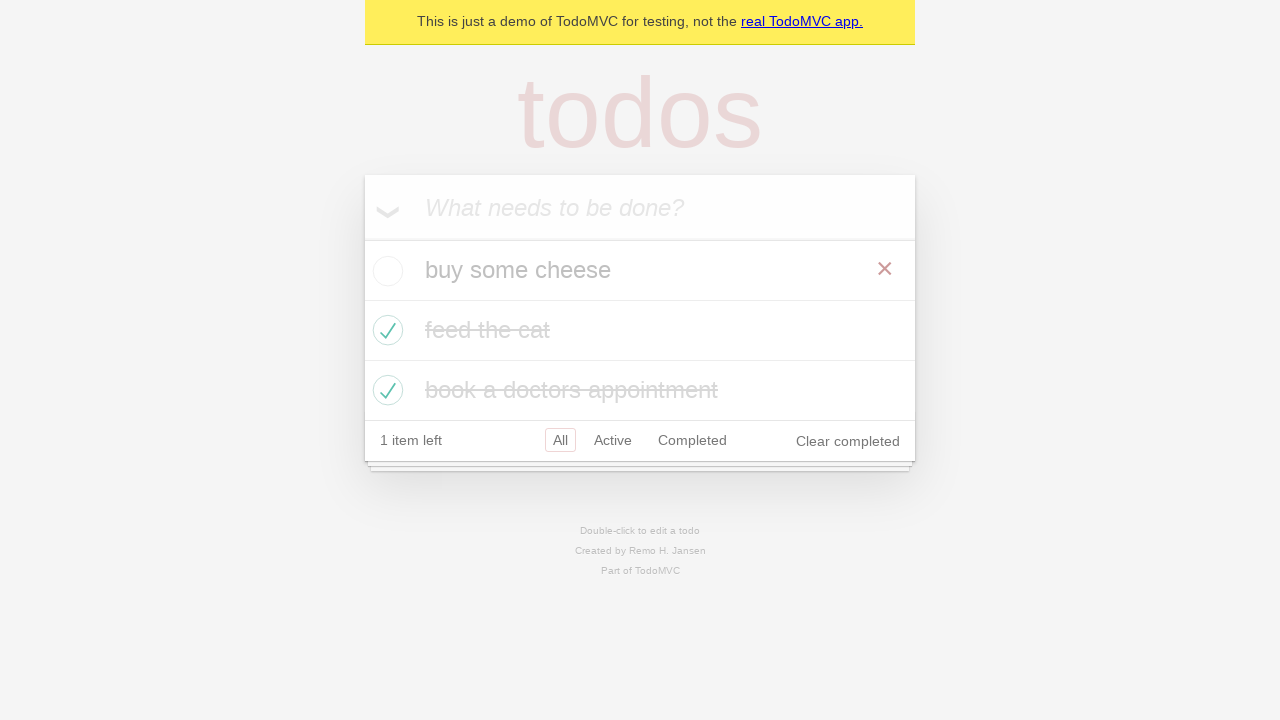

Checked the first todo item checkbox again at (385, 271) on internal:testid=[data-testid="todo-item"s] >> nth=0 >> internal:role=checkbox
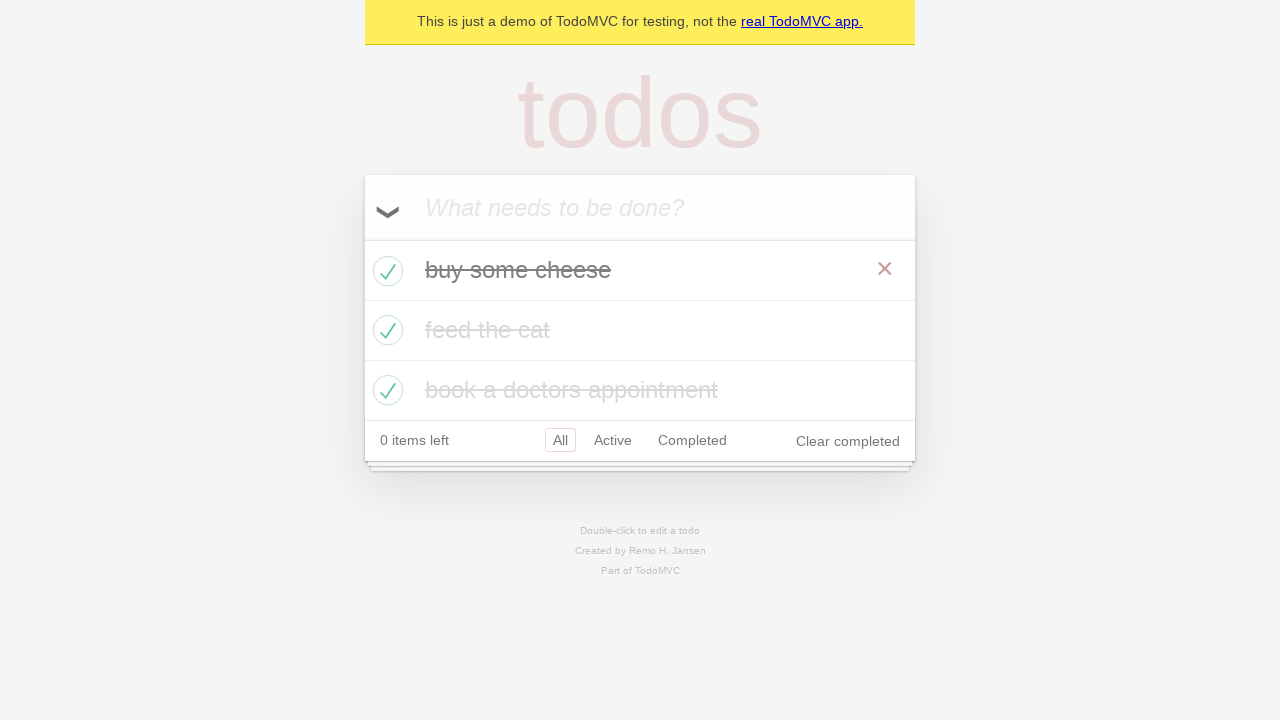

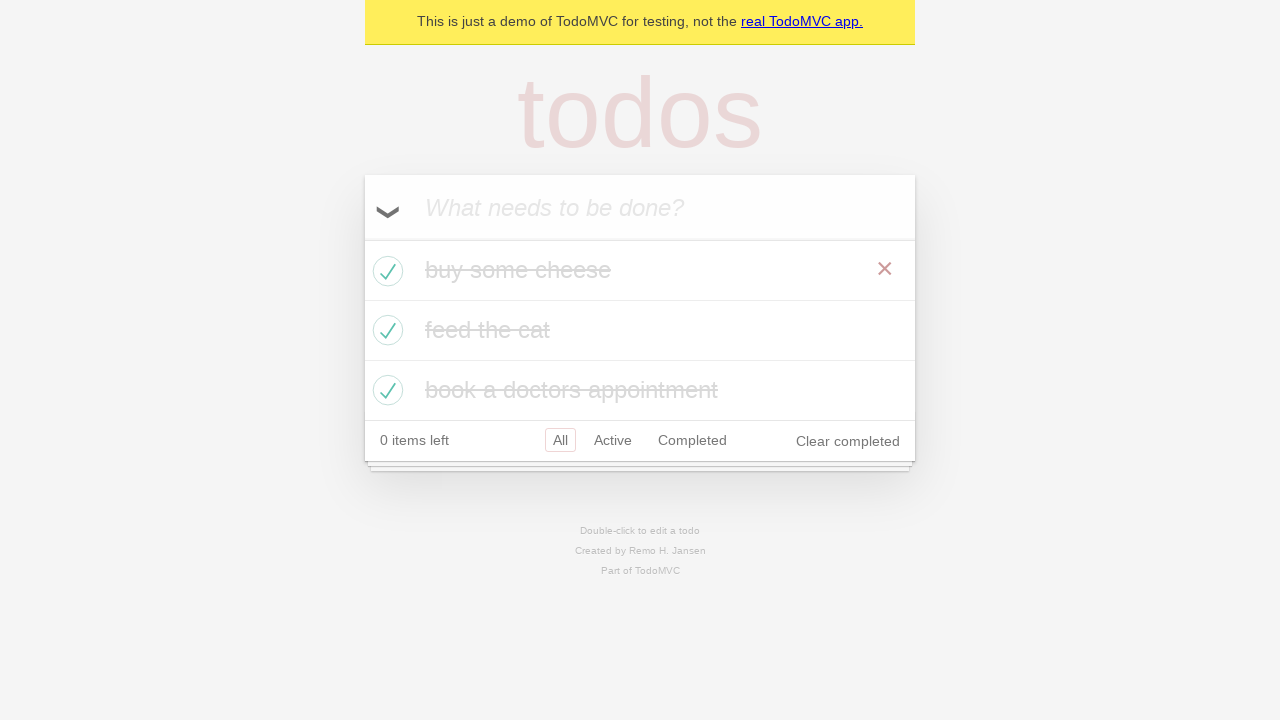